Tests the search functionality by entering a search term and then clearing it

Starting URL: https://carefulbitesfrontend.azurewebsites.net/

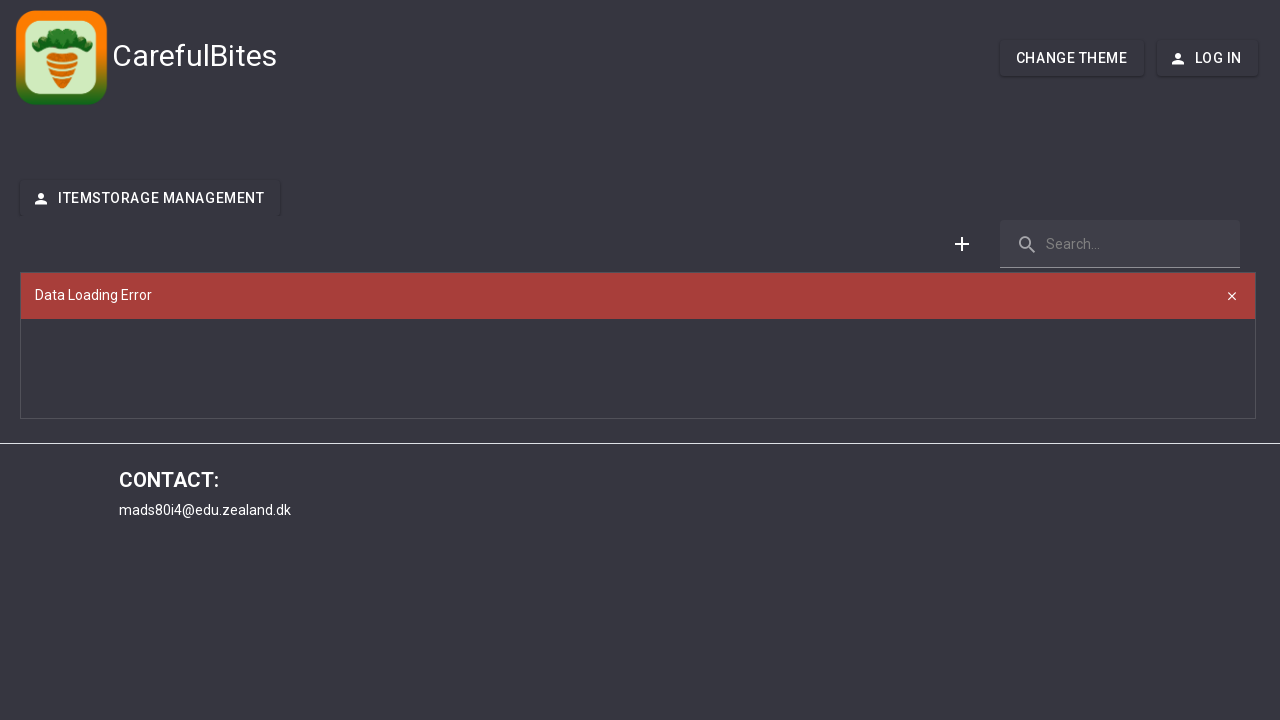

Waited 3 seconds for page to load
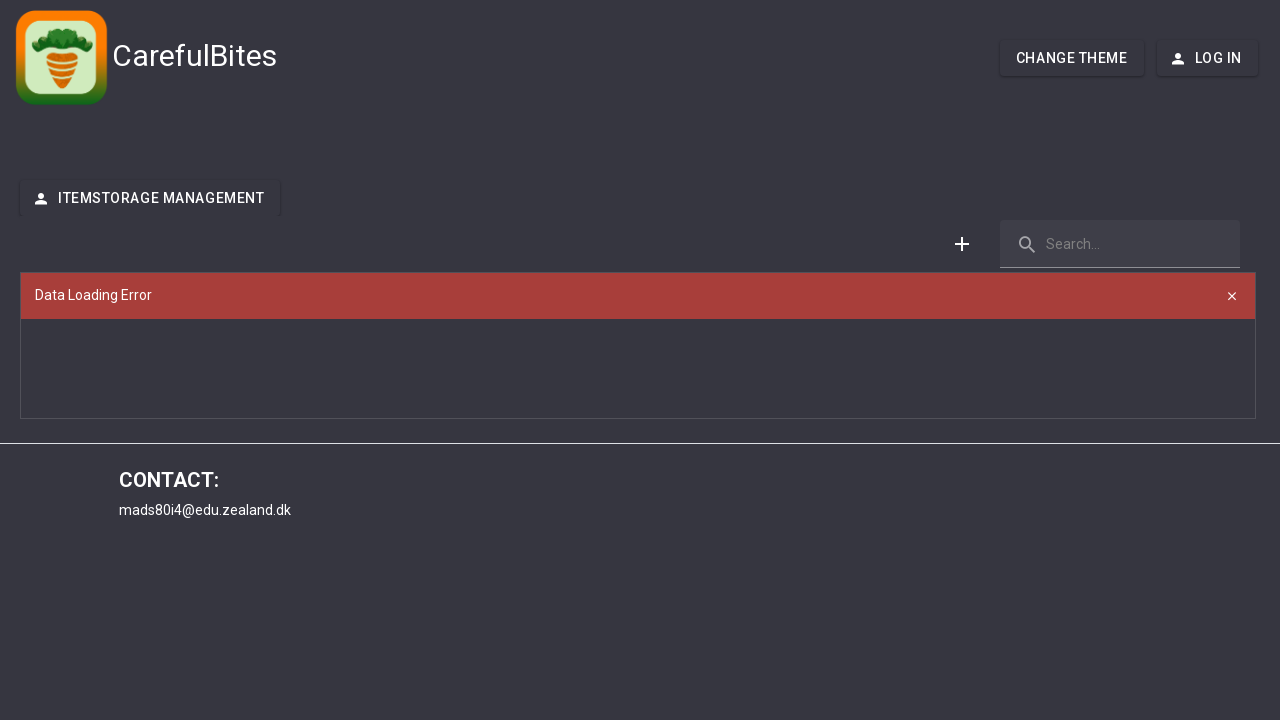

Entered search term 'appelsiner2' in search field on .dx-texteditor-input
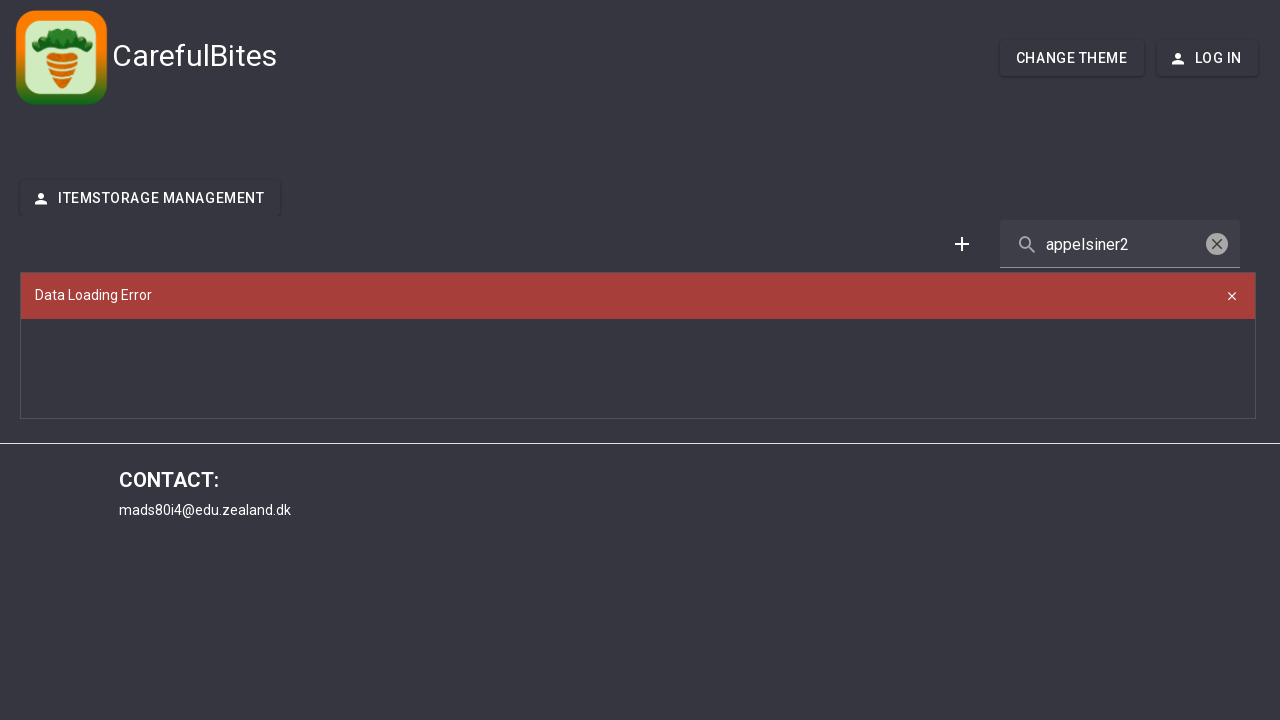

Waited 1 second for search results to load
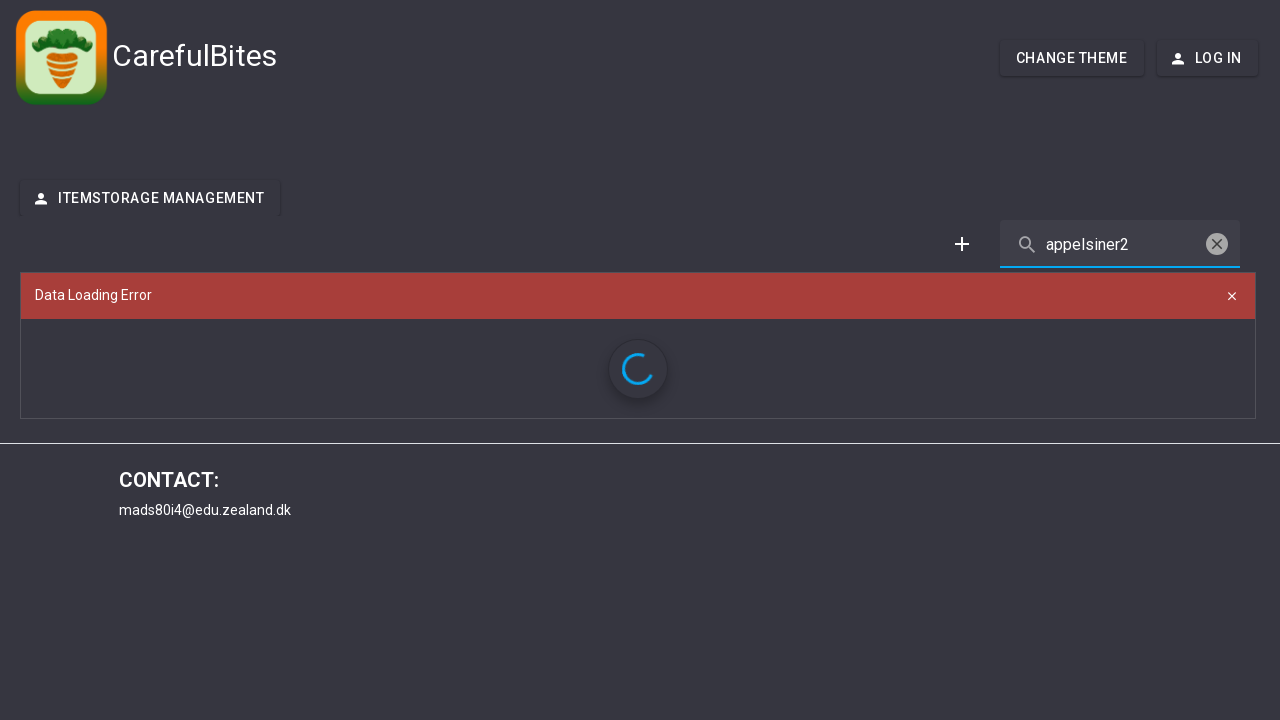

Clicked clear button to clear search input at (1217, 244) on .dx-icon-clear
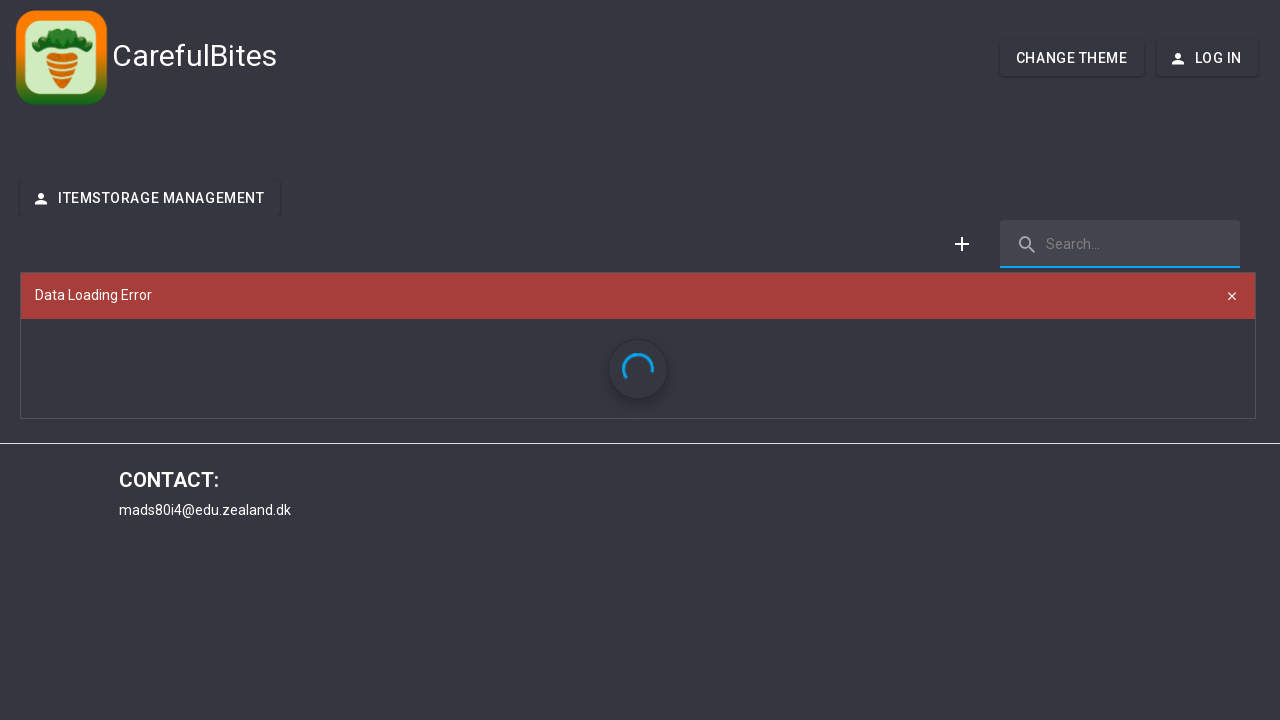

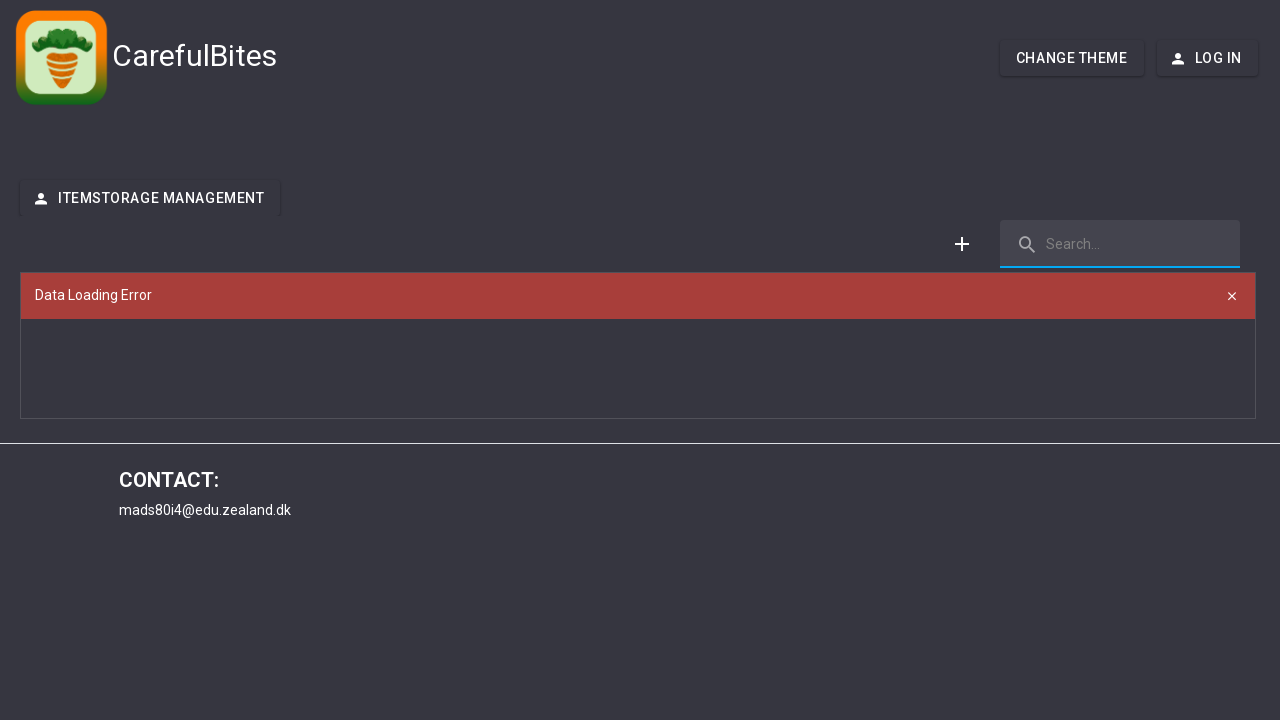